Tests opening a new tab and switching between parent and child windows

Starting URL: https://demoqa.com/browser-windows

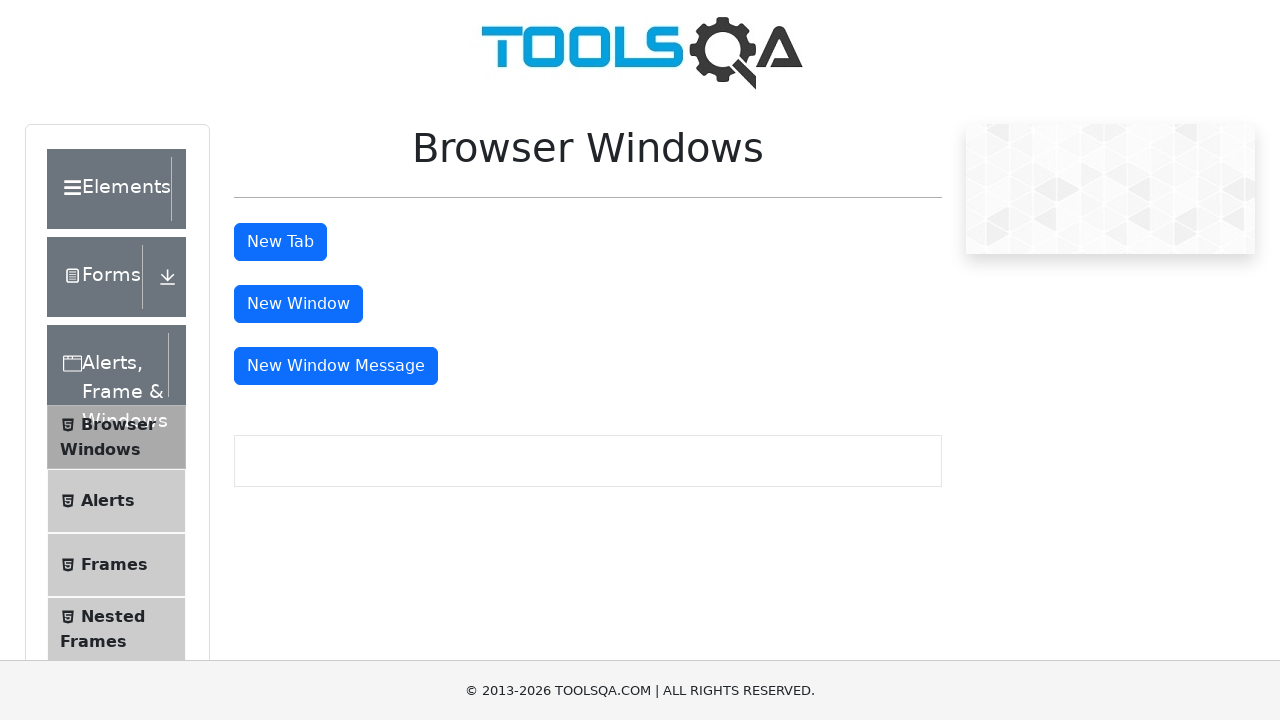

Clicked 'New Tab' button to open new window at (280, 242) on xpath=//button[text()='New Tab']
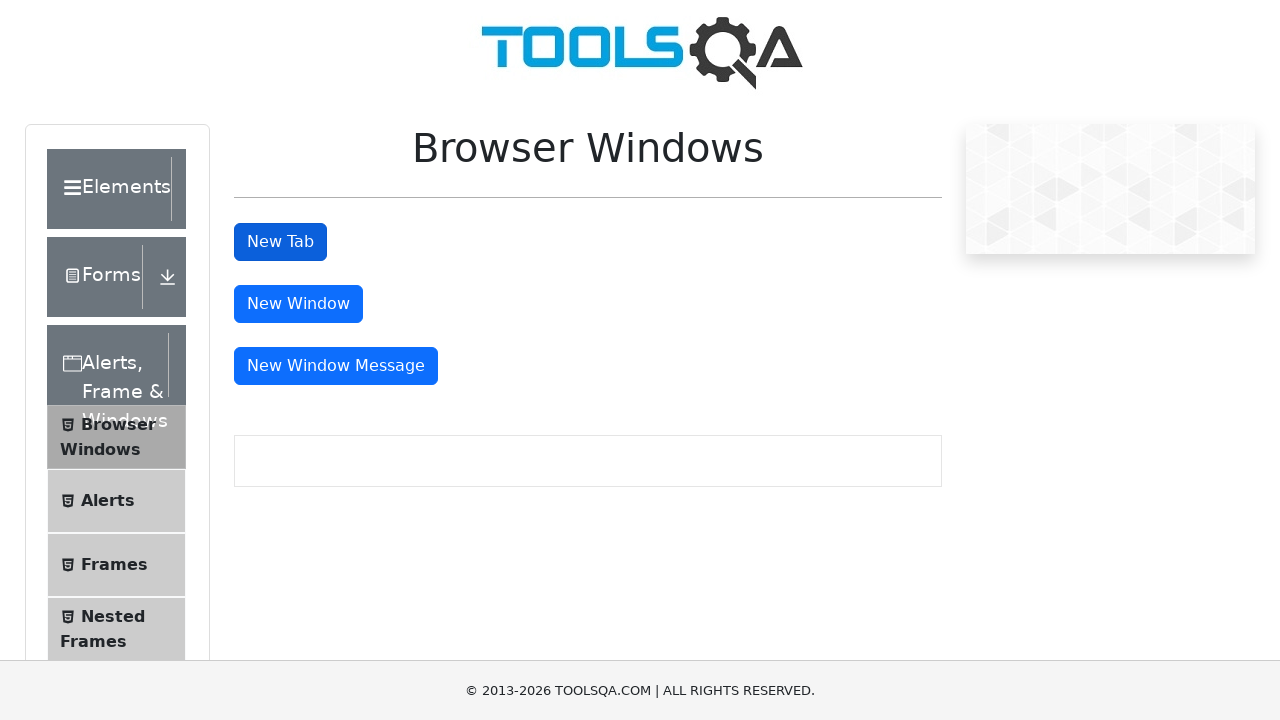

Retrieved all window contexts
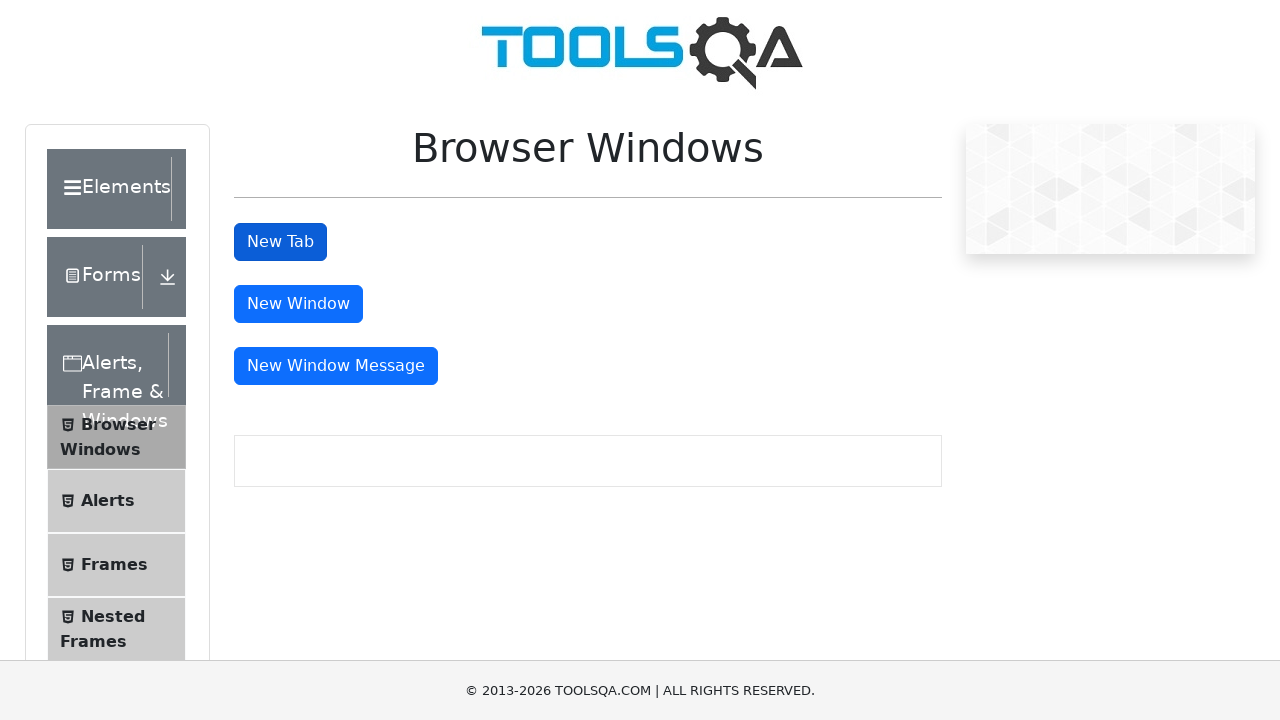

Switched to the new tab (last in the list)
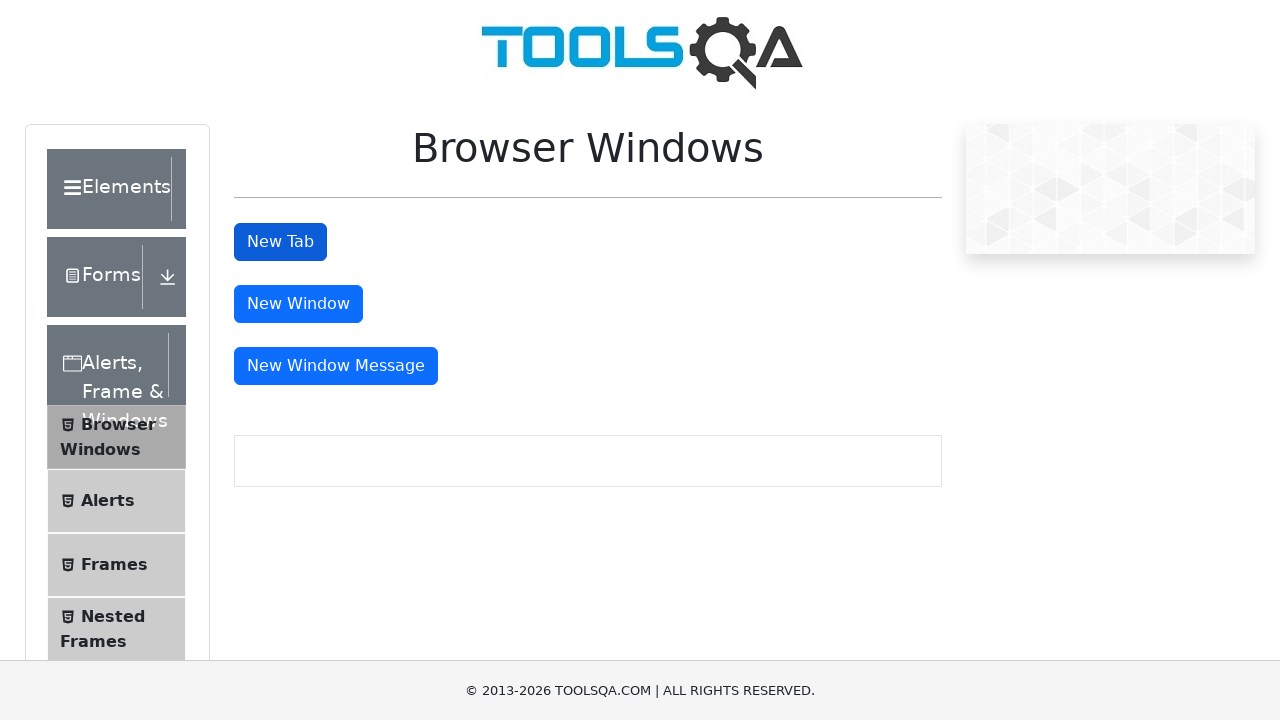

Waited for new page to load
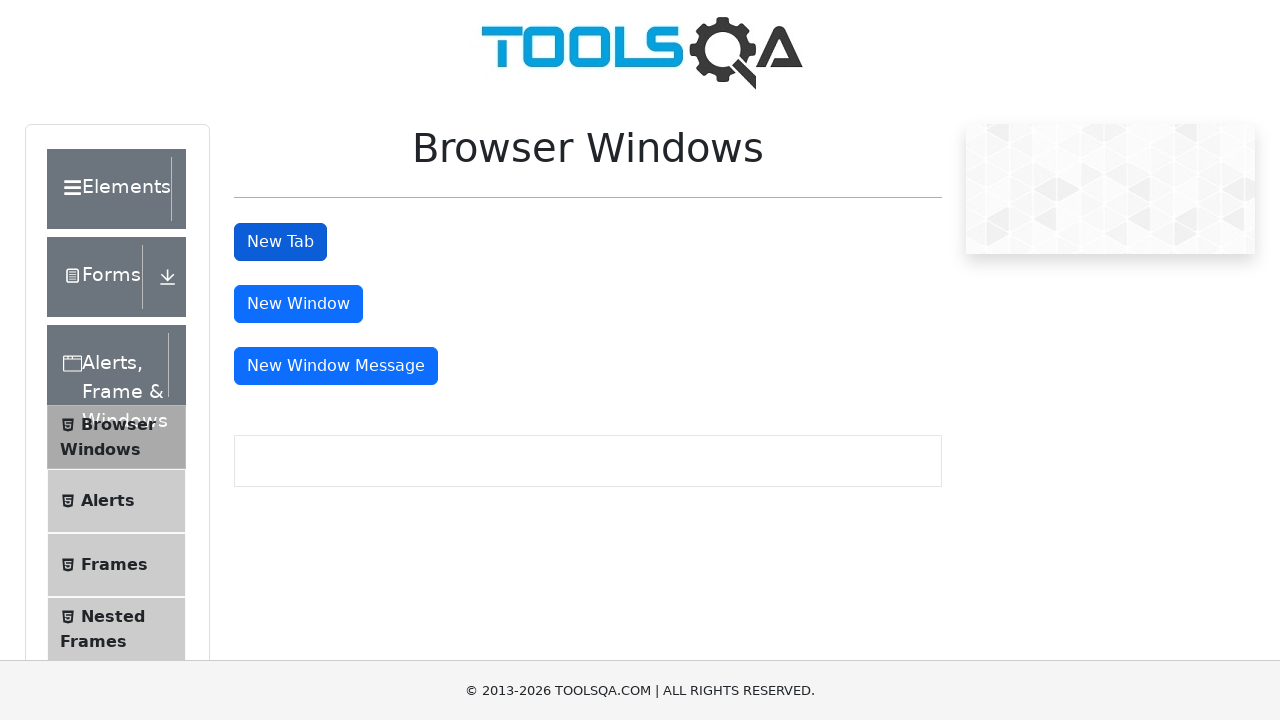

Retrieved child tab URL: https://demoqa.com/sample
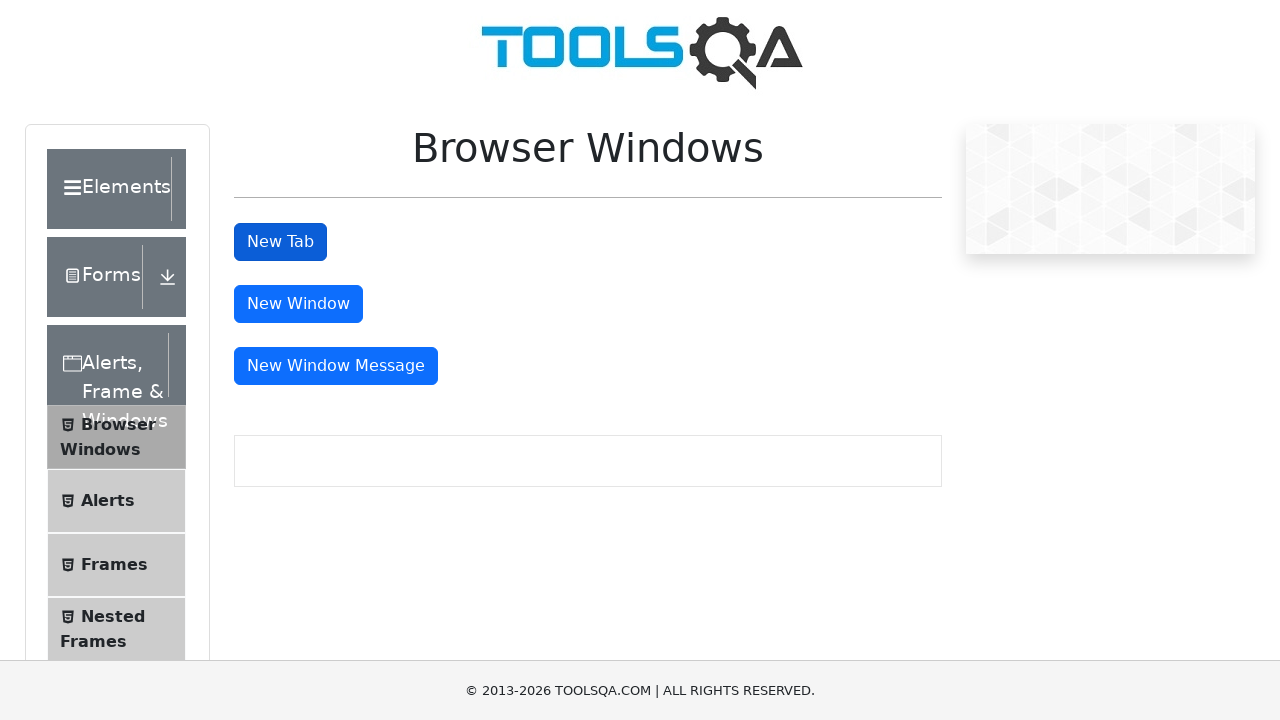

Switched back to original parent tab
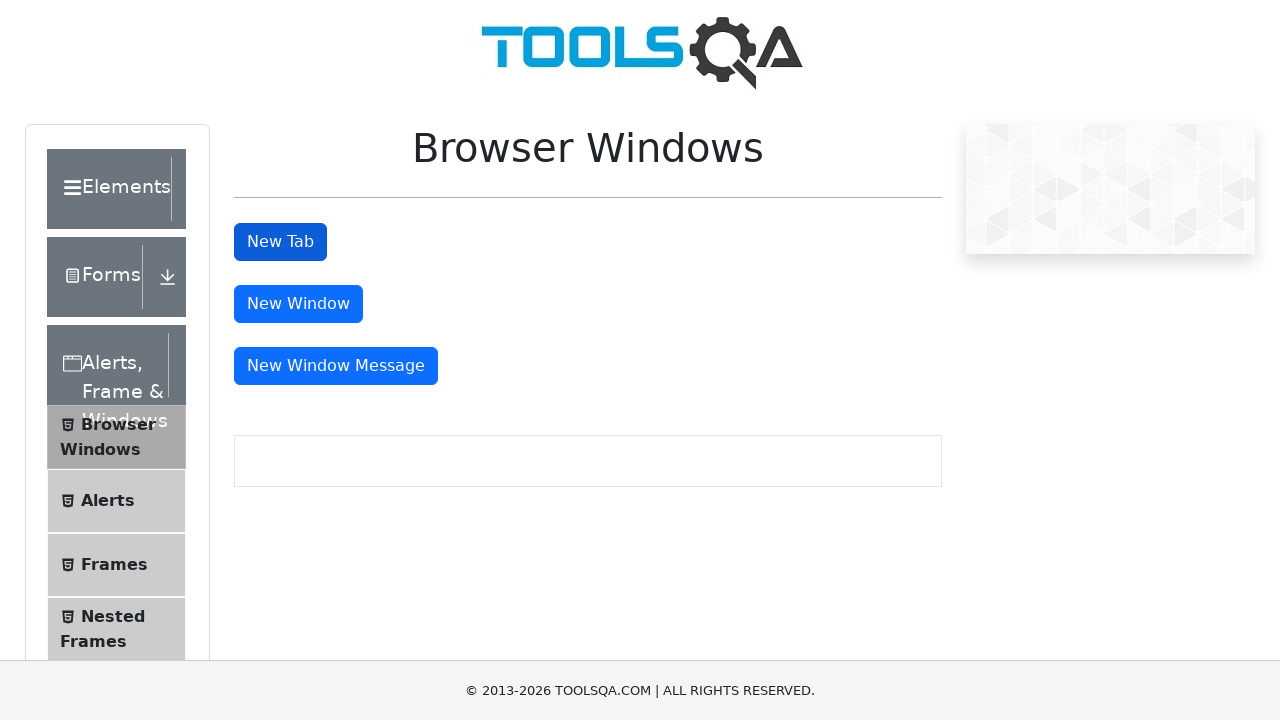

Retrieved parent tab URL: https://demoqa.com/browser-windows
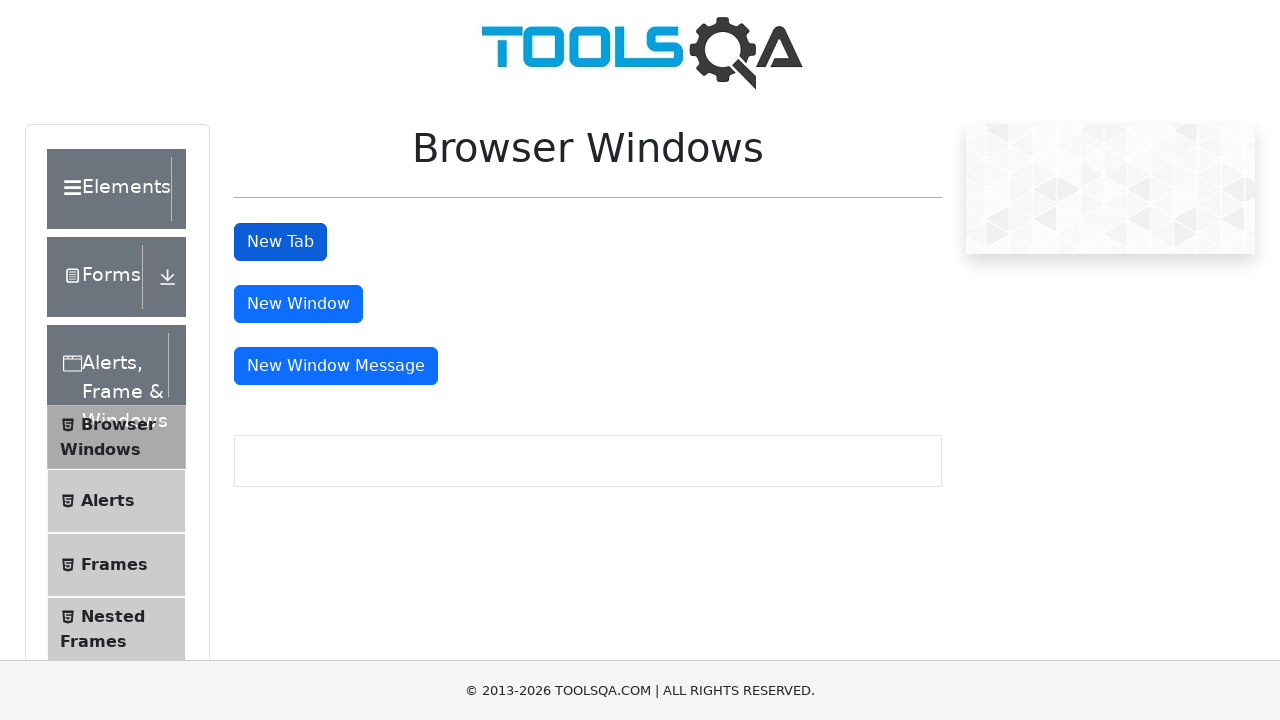

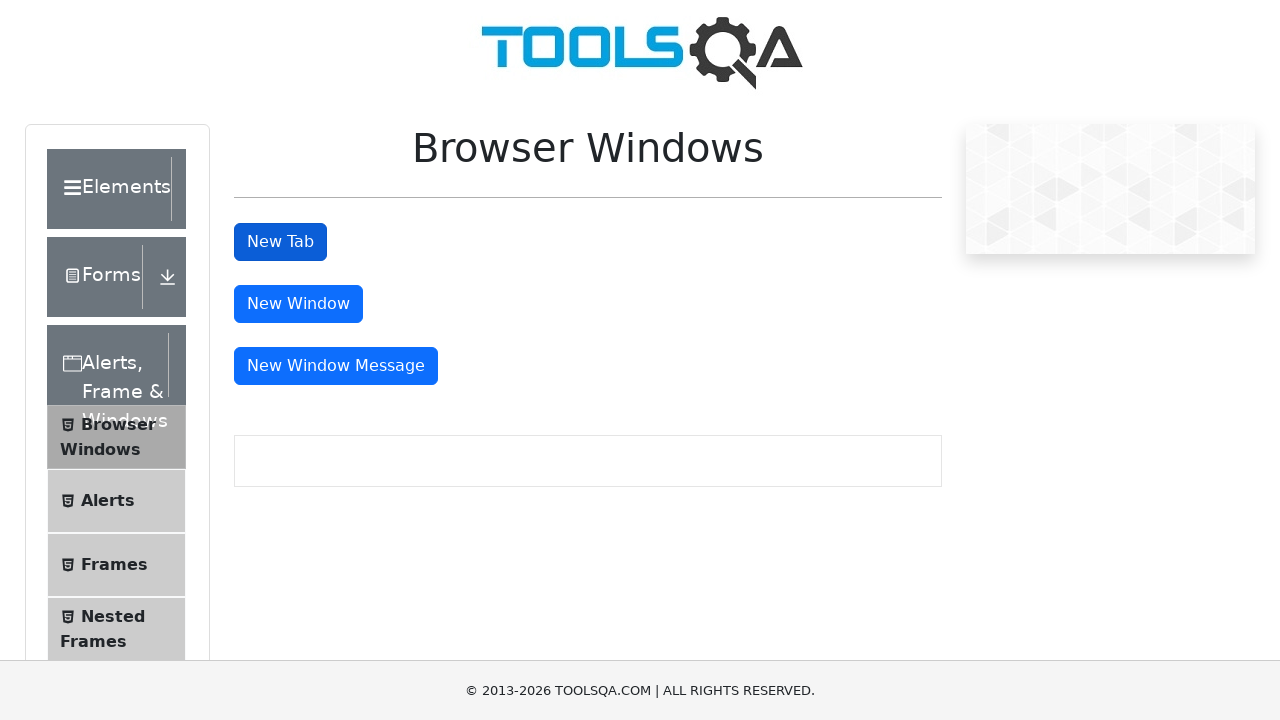